Tests confirmation alert handling by clicking on the confirm tab, triggering a confirmation alert box, accepting the alert, and verifying the result message is displayed.

Starting URL: http://demo.automationtesting.in/Alerts.html

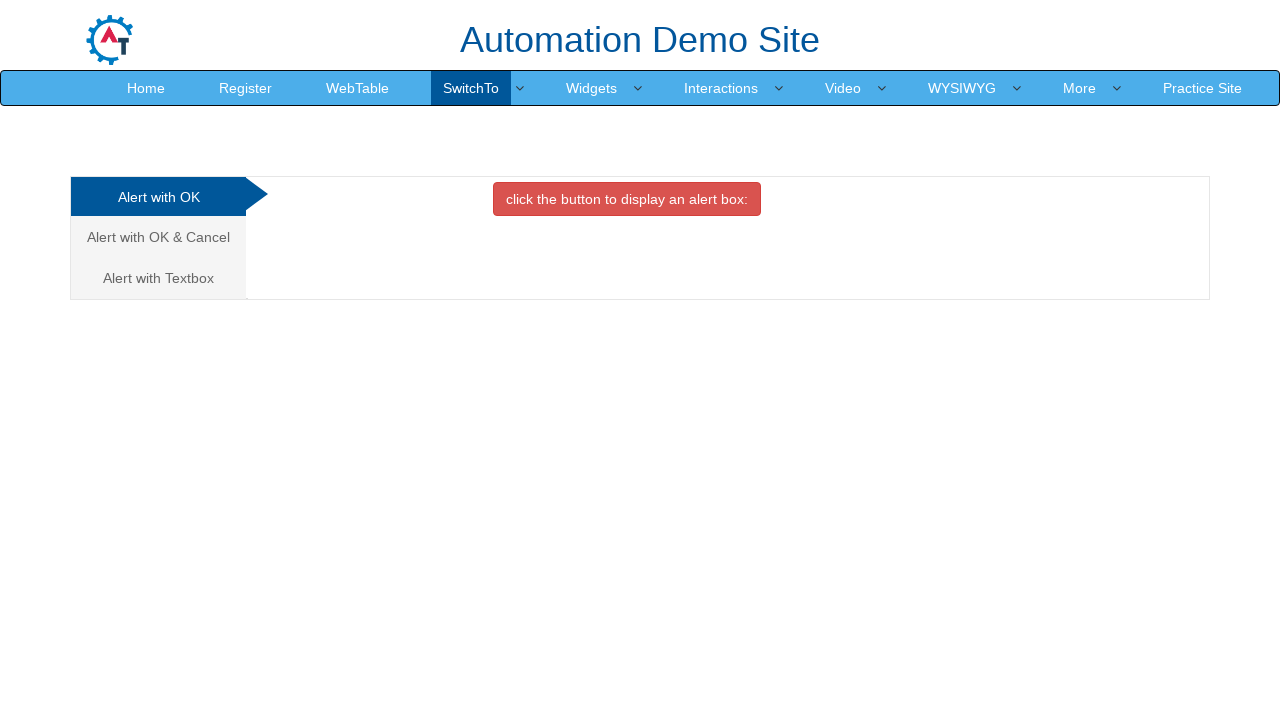

Clicked on the Confirm tab to switch to confirmation alert section at (158, 237) on a[href='#CancelTab']
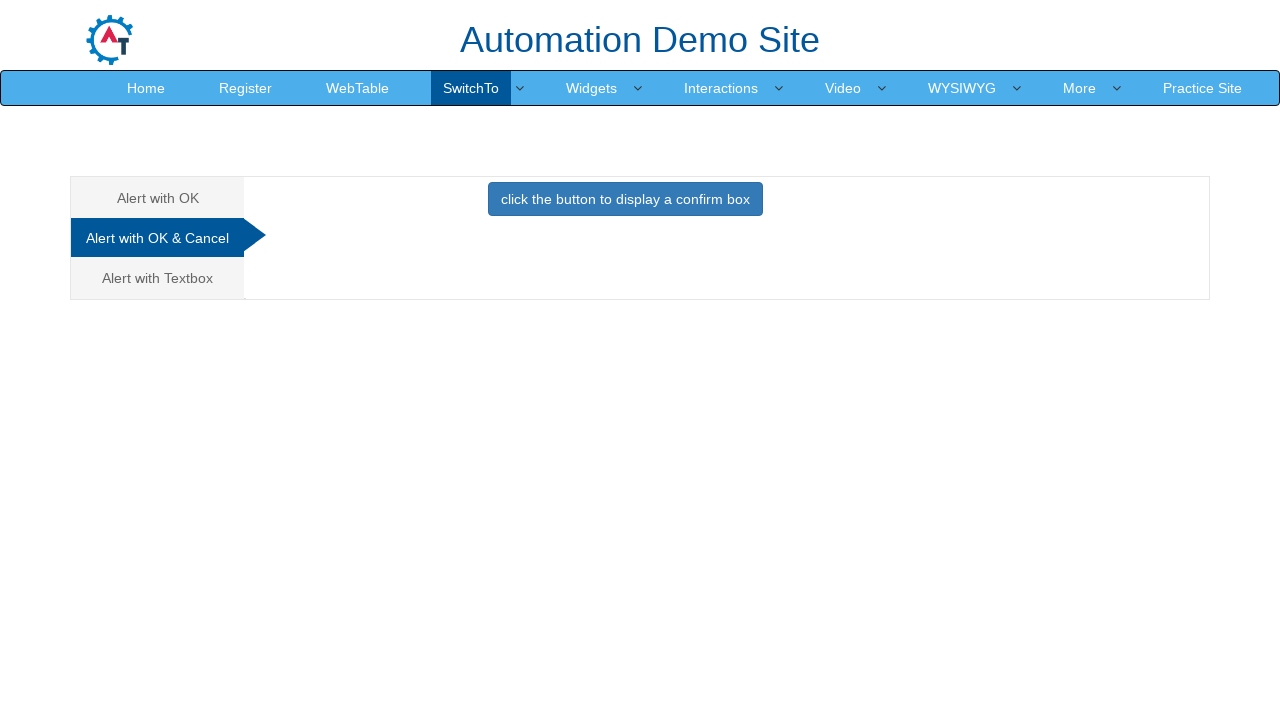

Clicked button to display a confirm box at (625, 199) on button:has-text('display a confirm box')
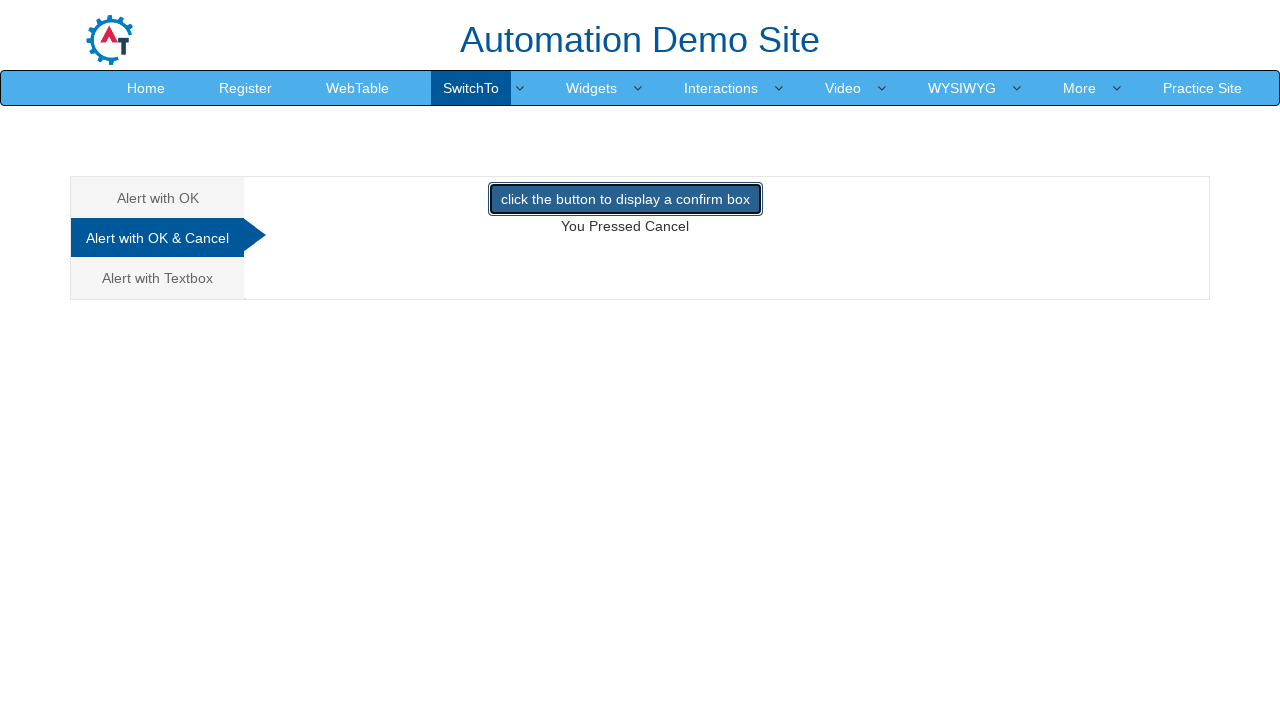

Set up dialog handler to accept confirmation alerts
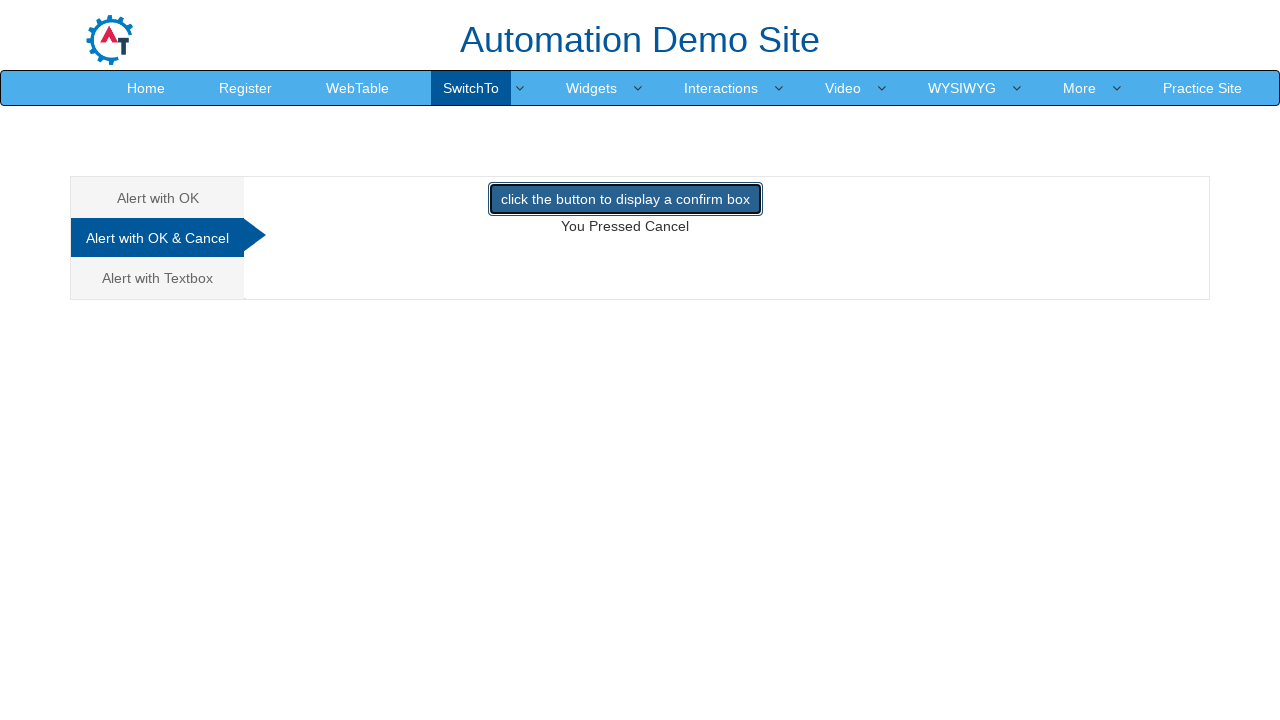

Clicked button again to trigger confirmation alert with handler active at (625, 199) on button:has-text('display a confirm box')
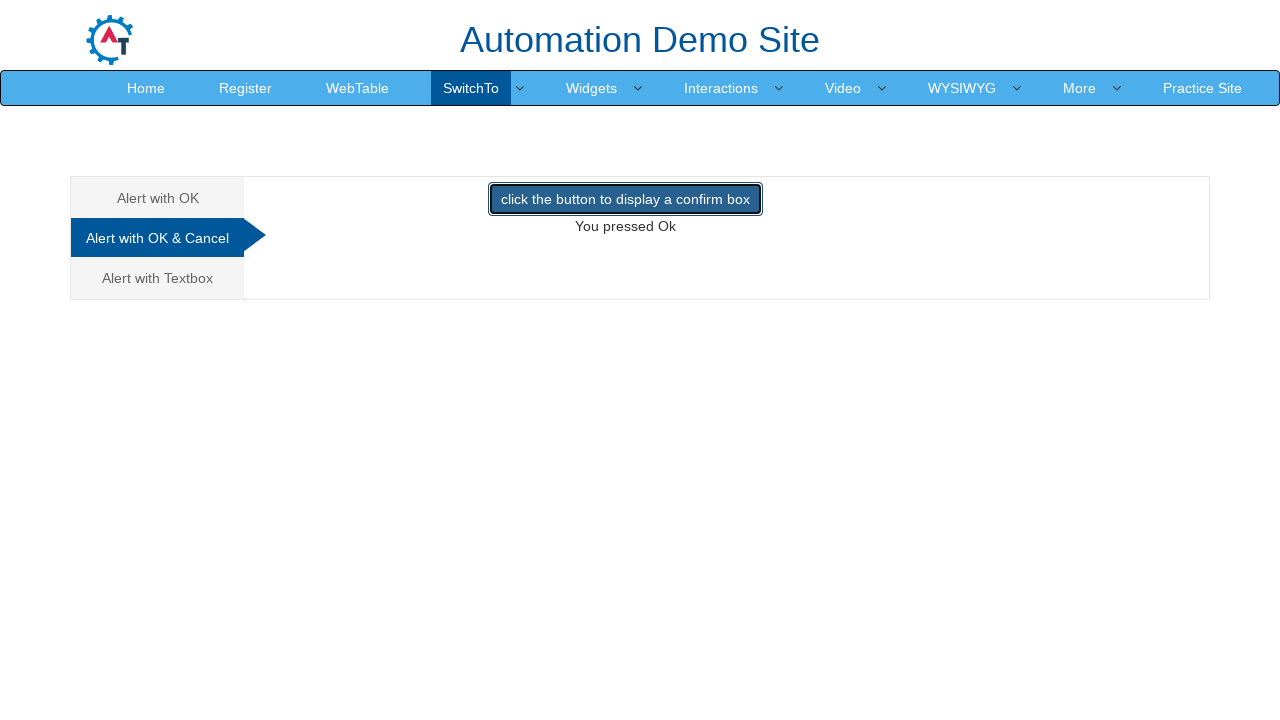

Verified result message is displayed after accepting confirmation alert
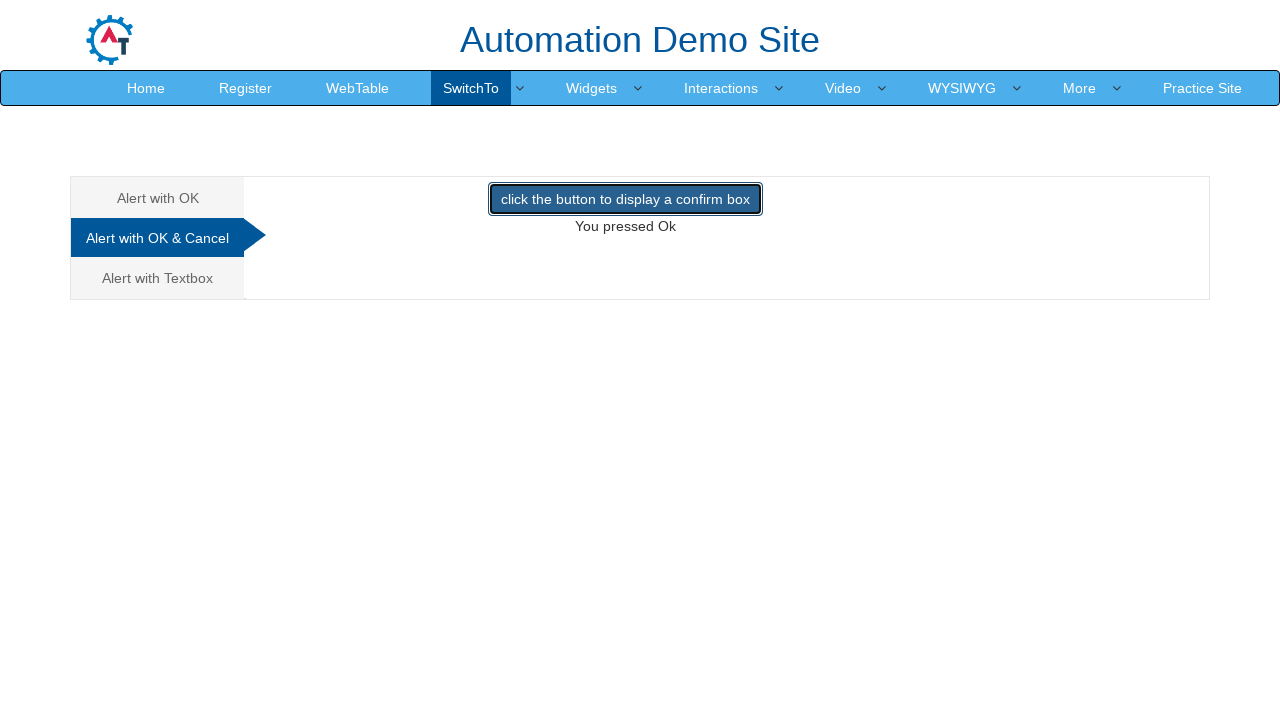

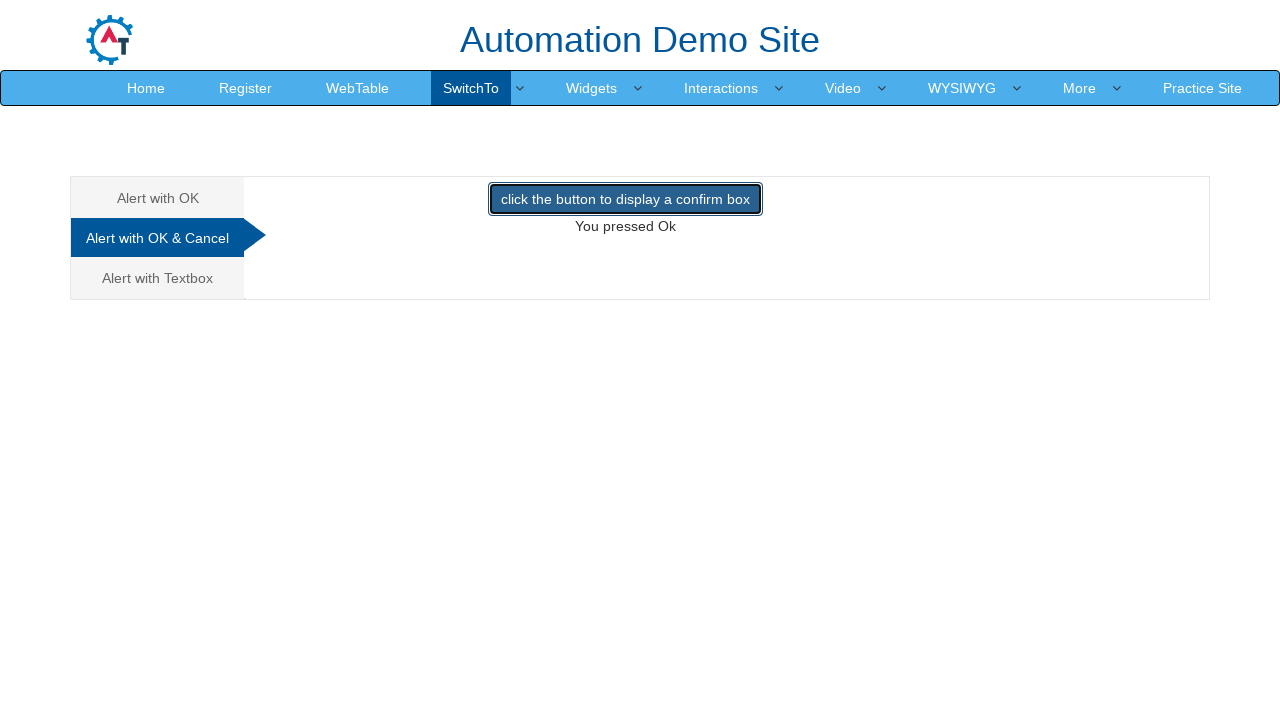